Tests checkbox functionality by navigating to checkboxes page and checking both checkboxes

Starting URL: https://practice.cydeo.com/

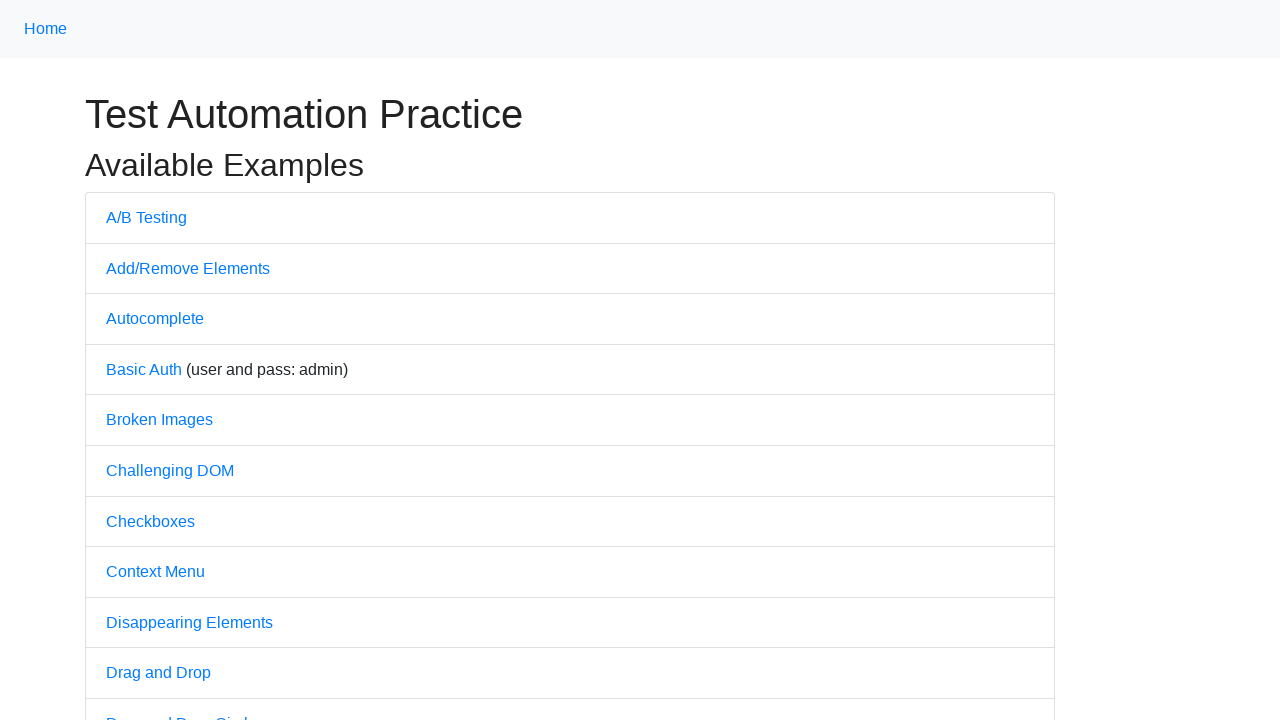

Clicked on checkboxes link to navigate to checkboxes page at (150, 521) on a[href='/checkboxes']
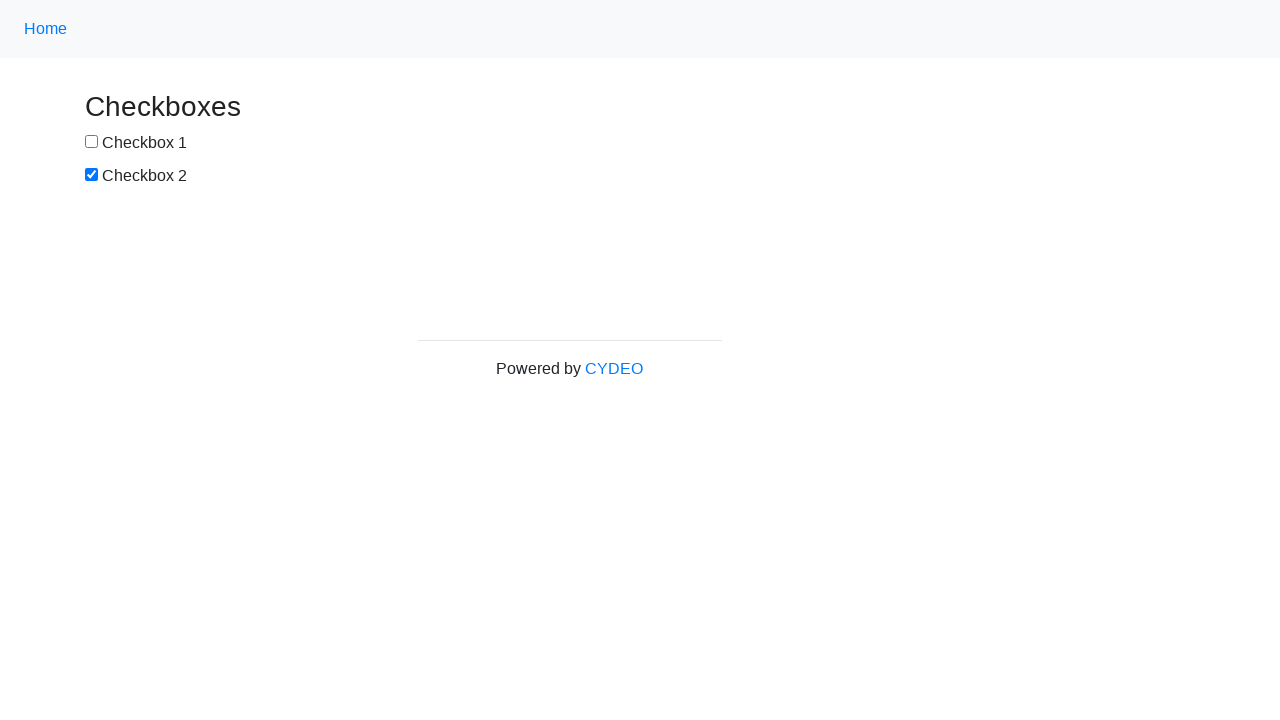

Checked the first checkbox (box1) at (92, 142) on input#box1
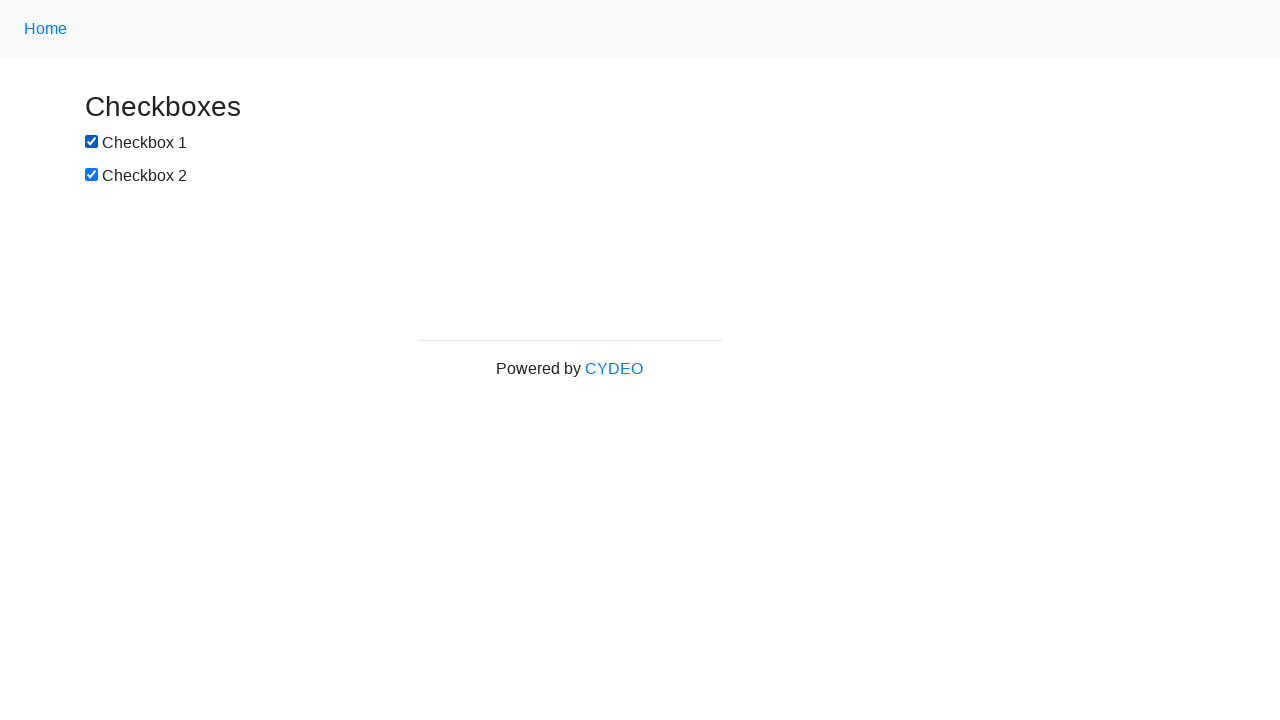

Checked the second checkbox (box2) on input#box2
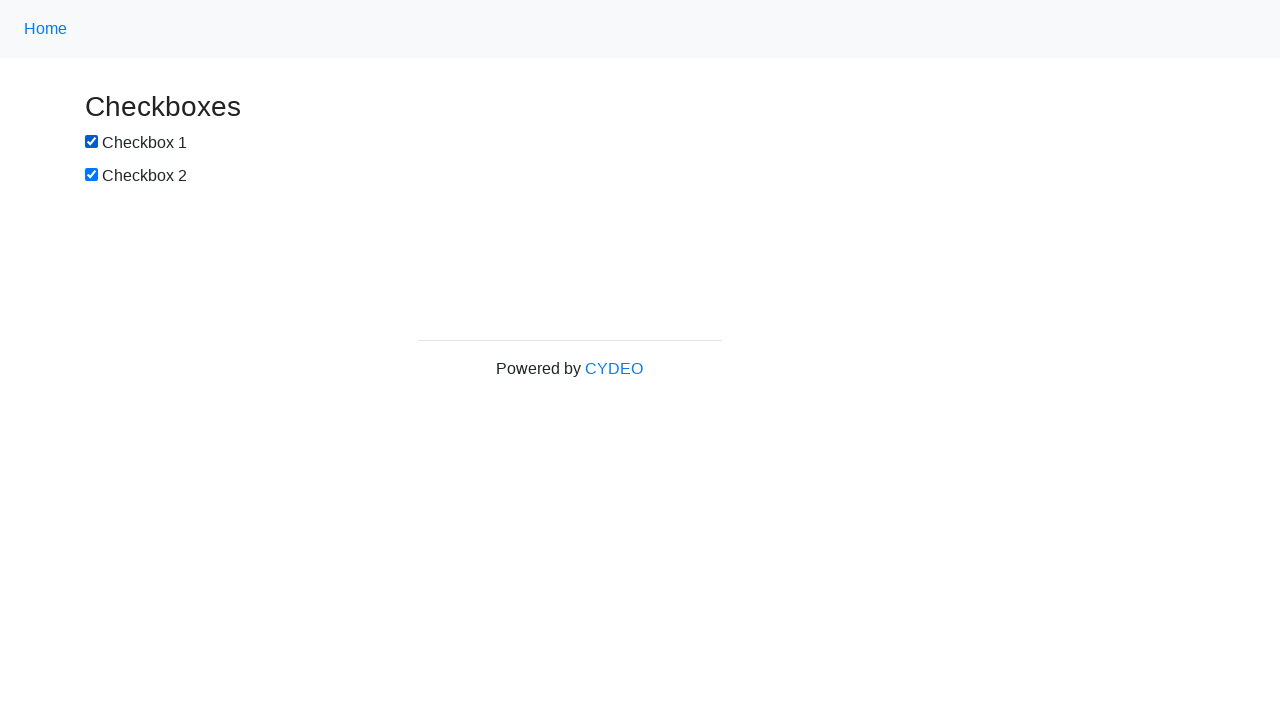

Verified first checkbox (box1) is checked
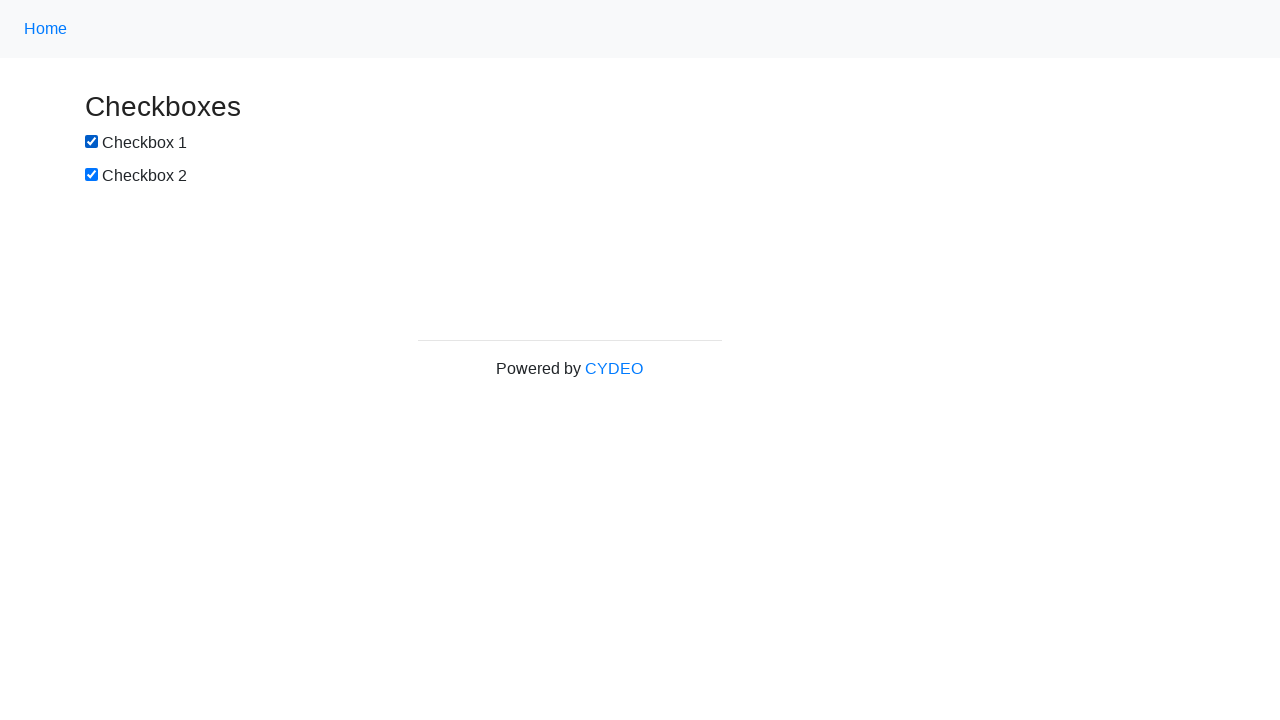

Verified second checkbox (box2) is checked
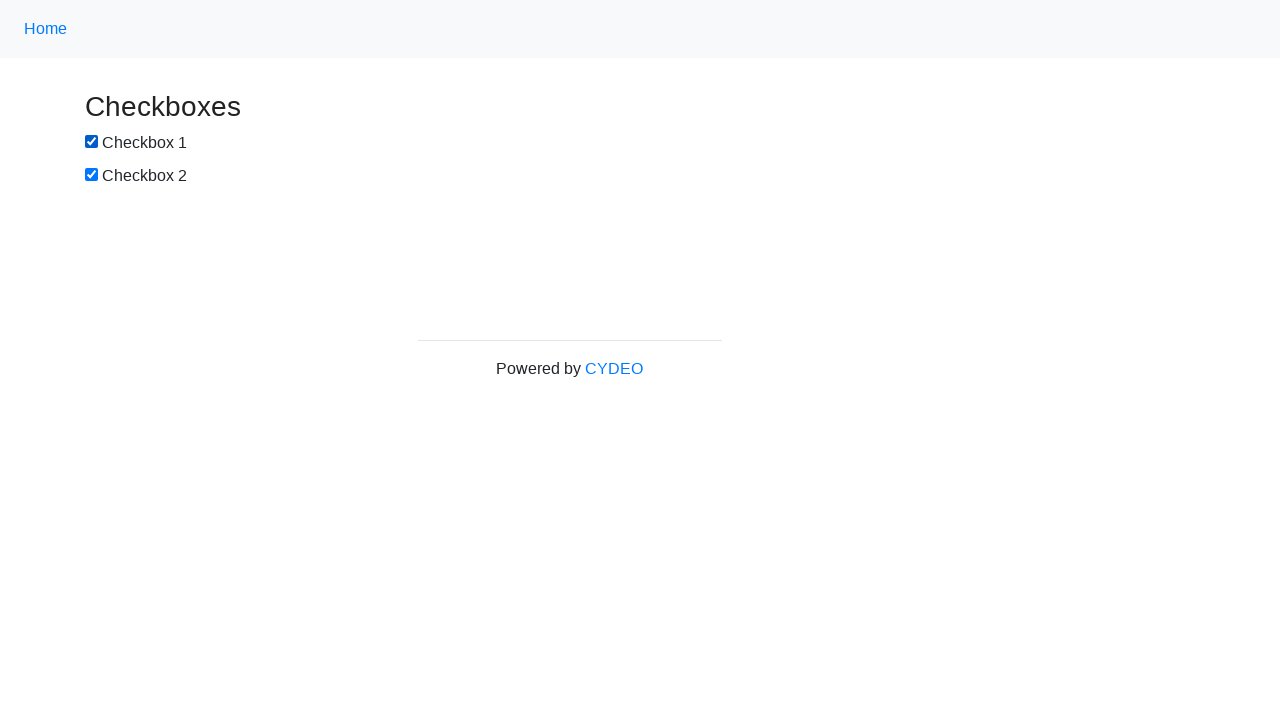

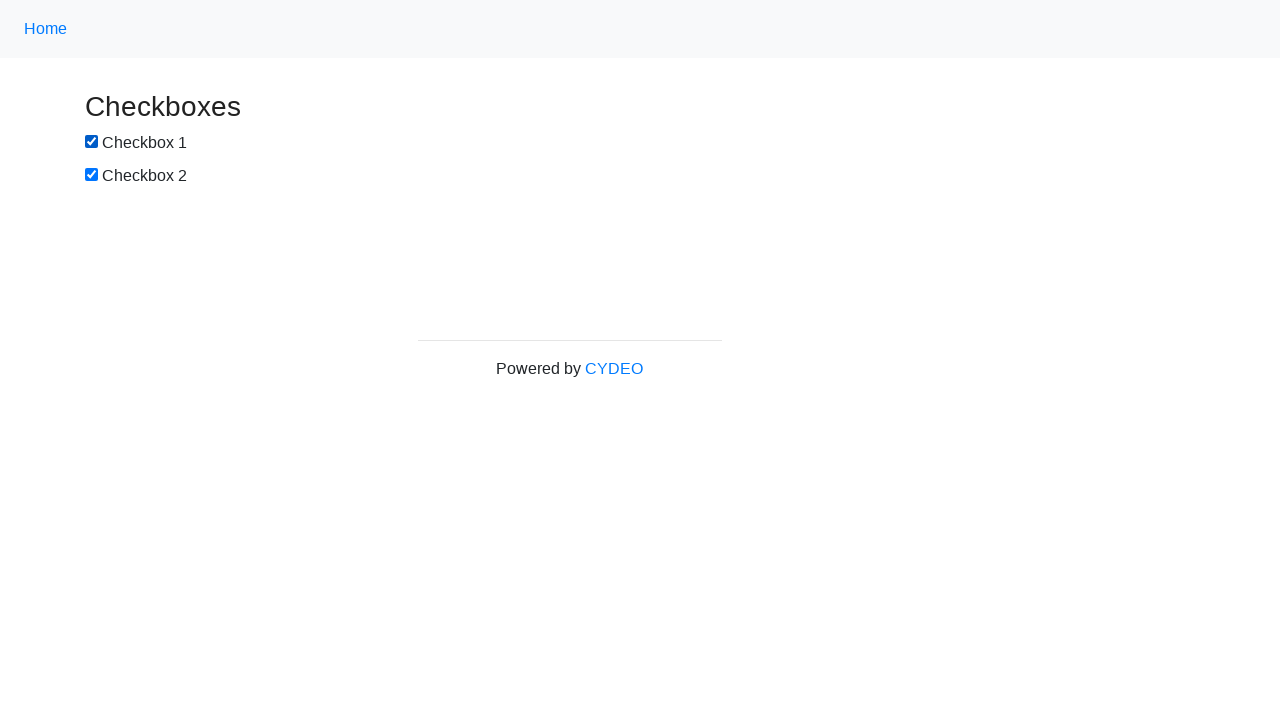